Tests various JavaScript scrolling techniques on a blog page including scrolling by pixel, scrolling to element, and scrolling to bottom of page

Starting URL: https://testautomationpractice.blogspot.com/

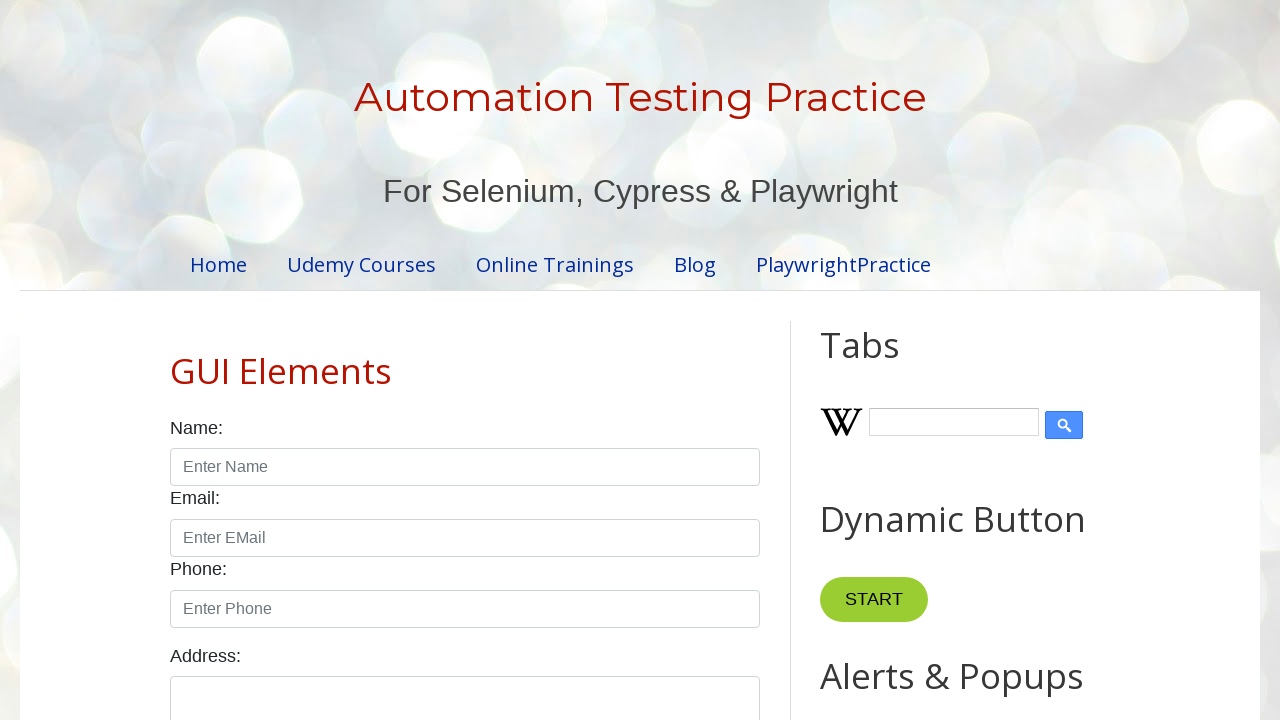

Scrolled down page by 3000 pixels
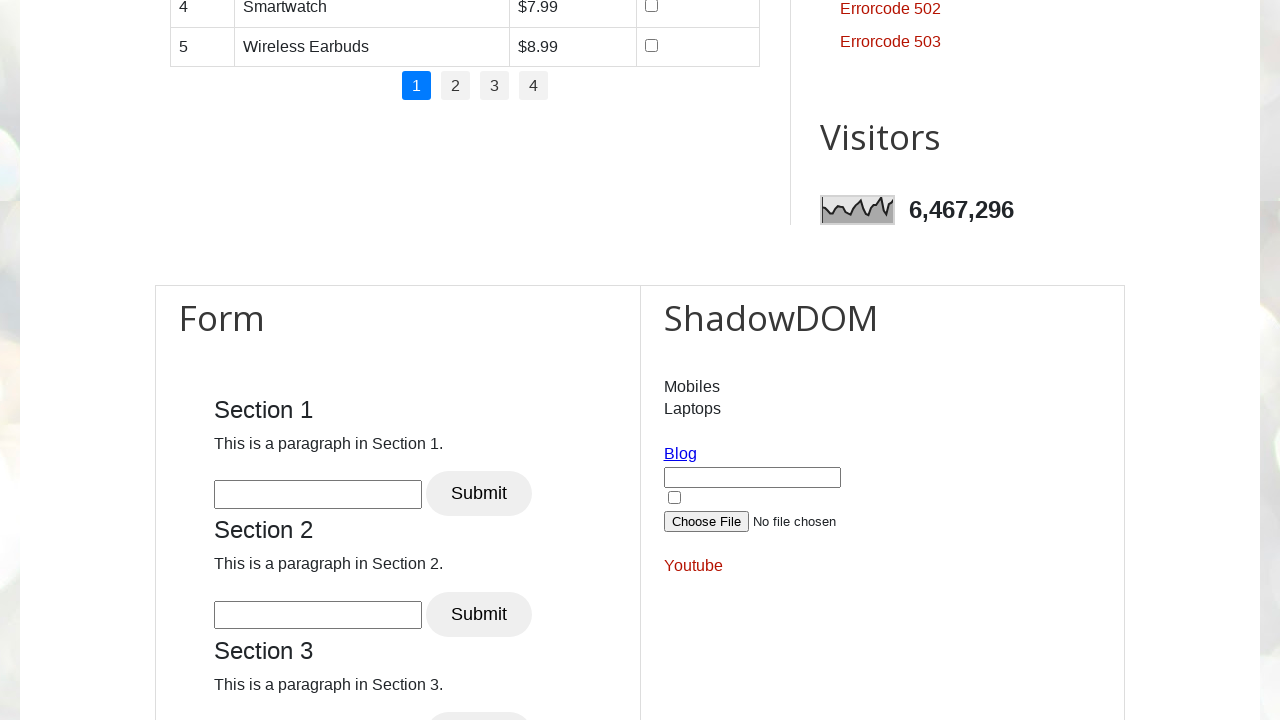

Verified scroll position after scrolling by pixels: 3000px
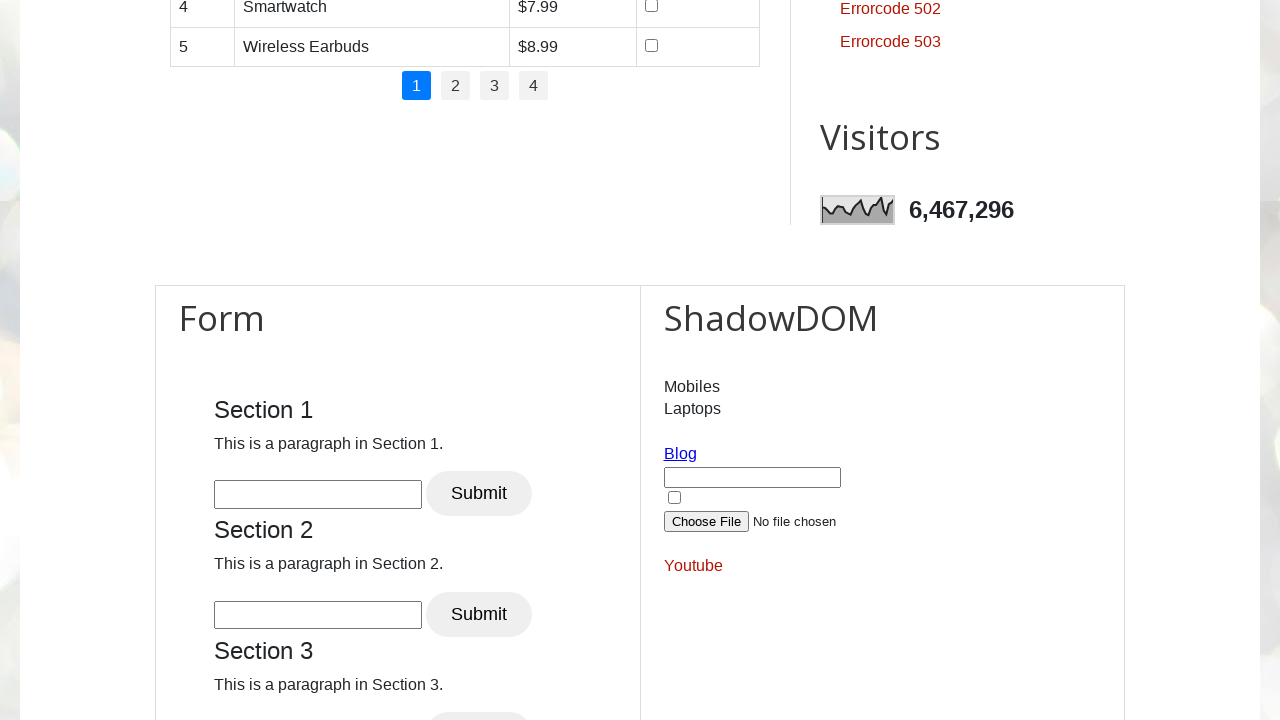

Scrolled to make Footer Links element visible
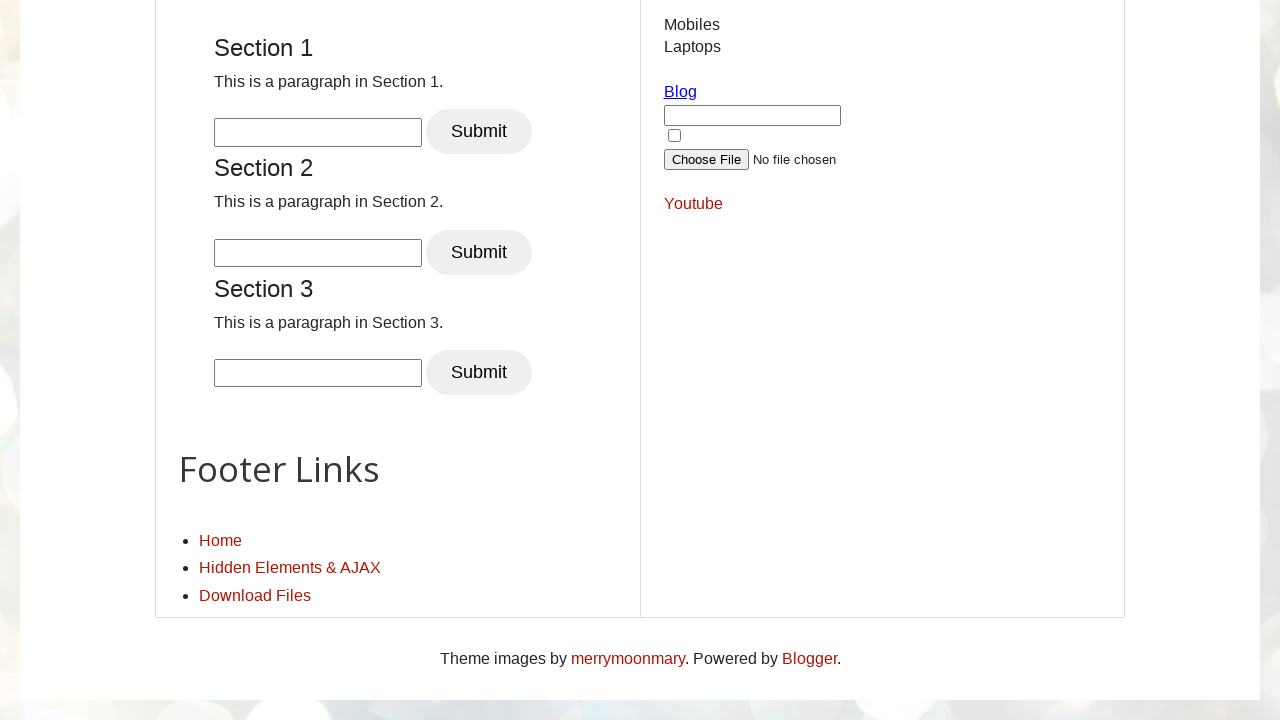

Verified scroll position after scrolling to element: 3362px
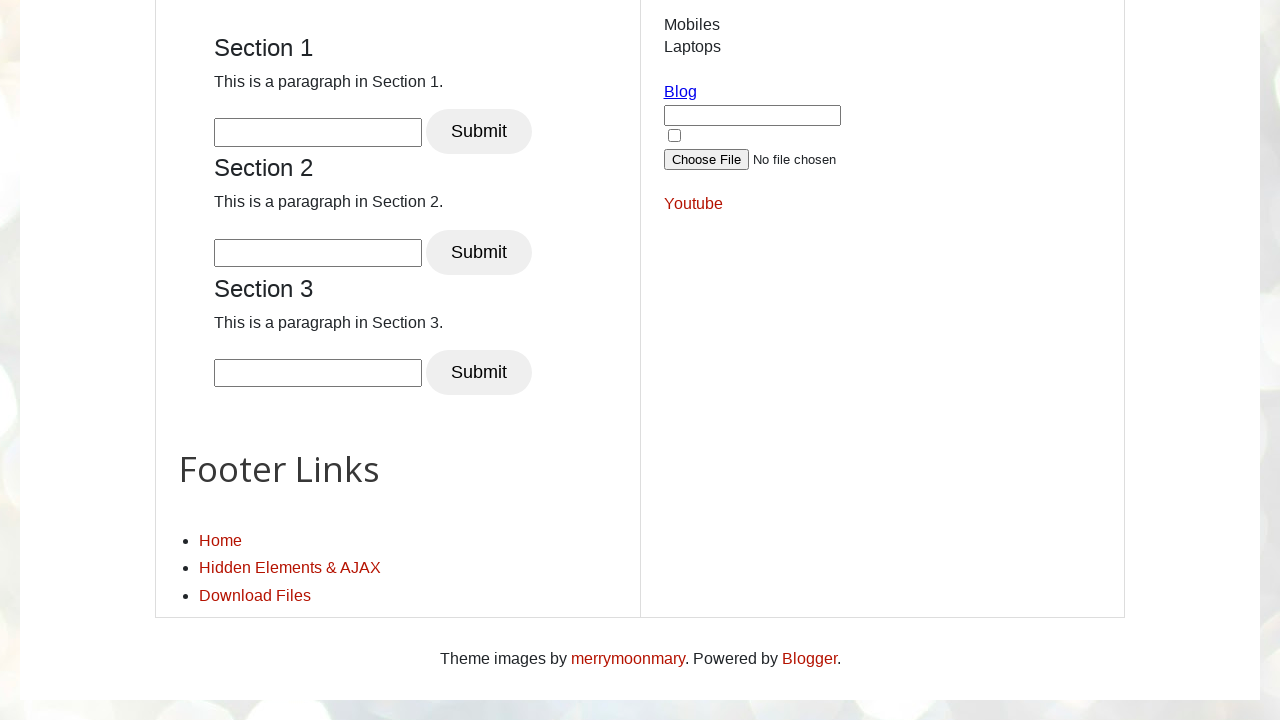

Scrolled to bottom of page
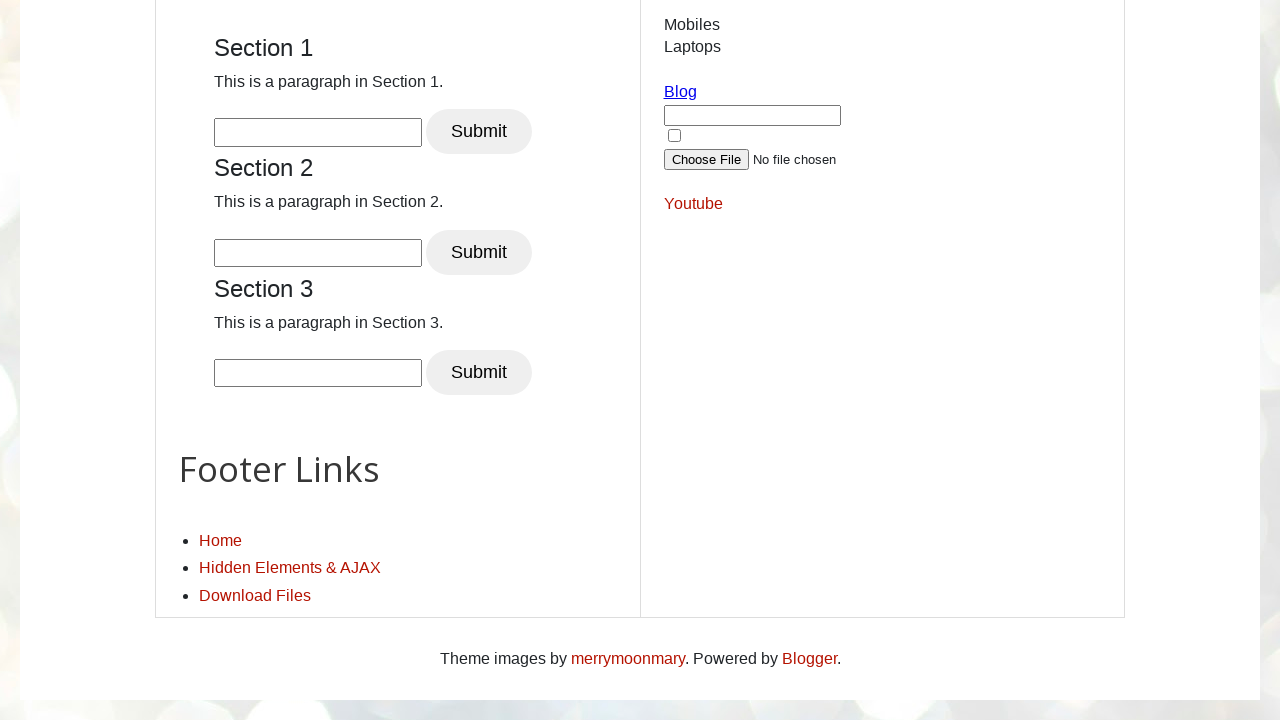

Verified scroll position at bottom: 3362px
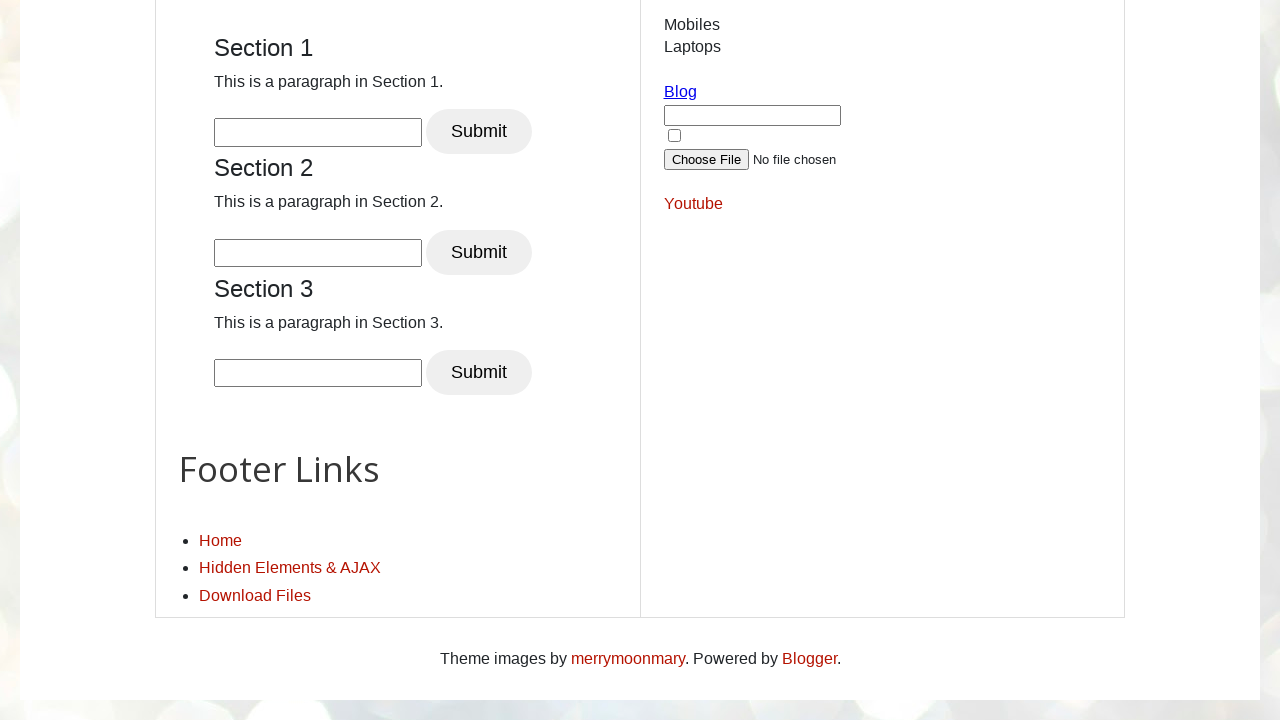

Waited for 3 seconds
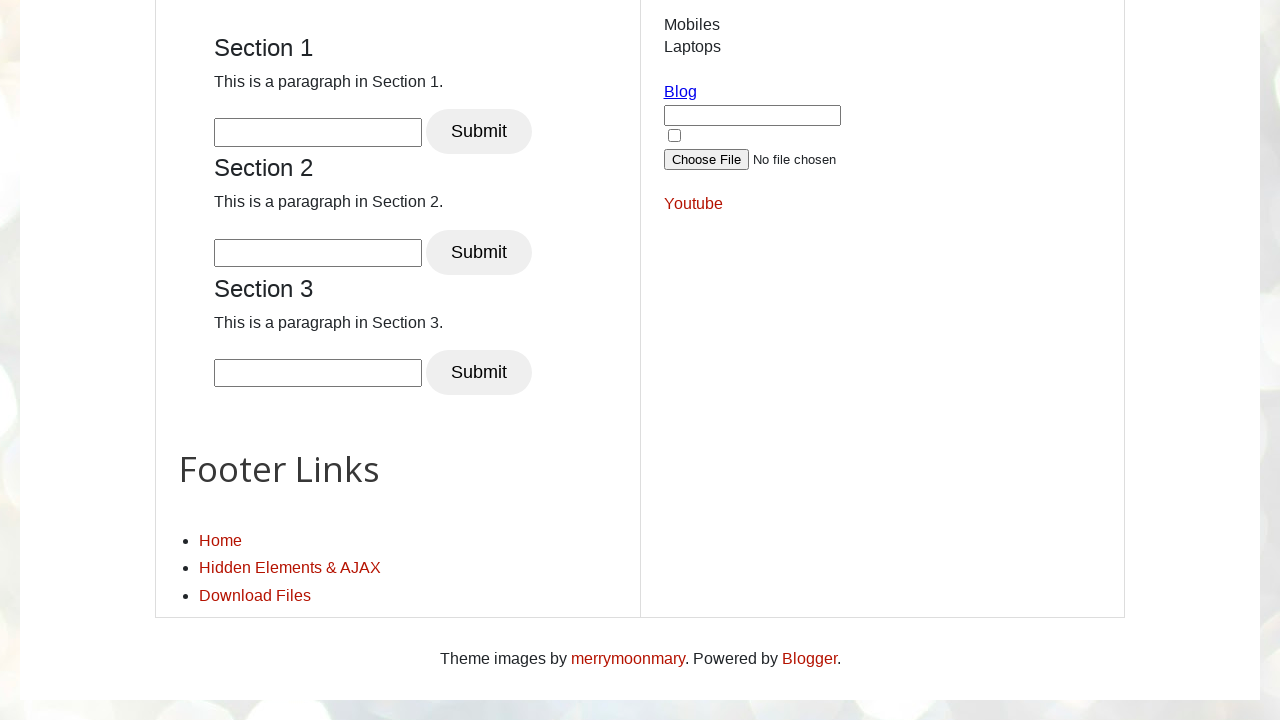

Scrolled back to top of page
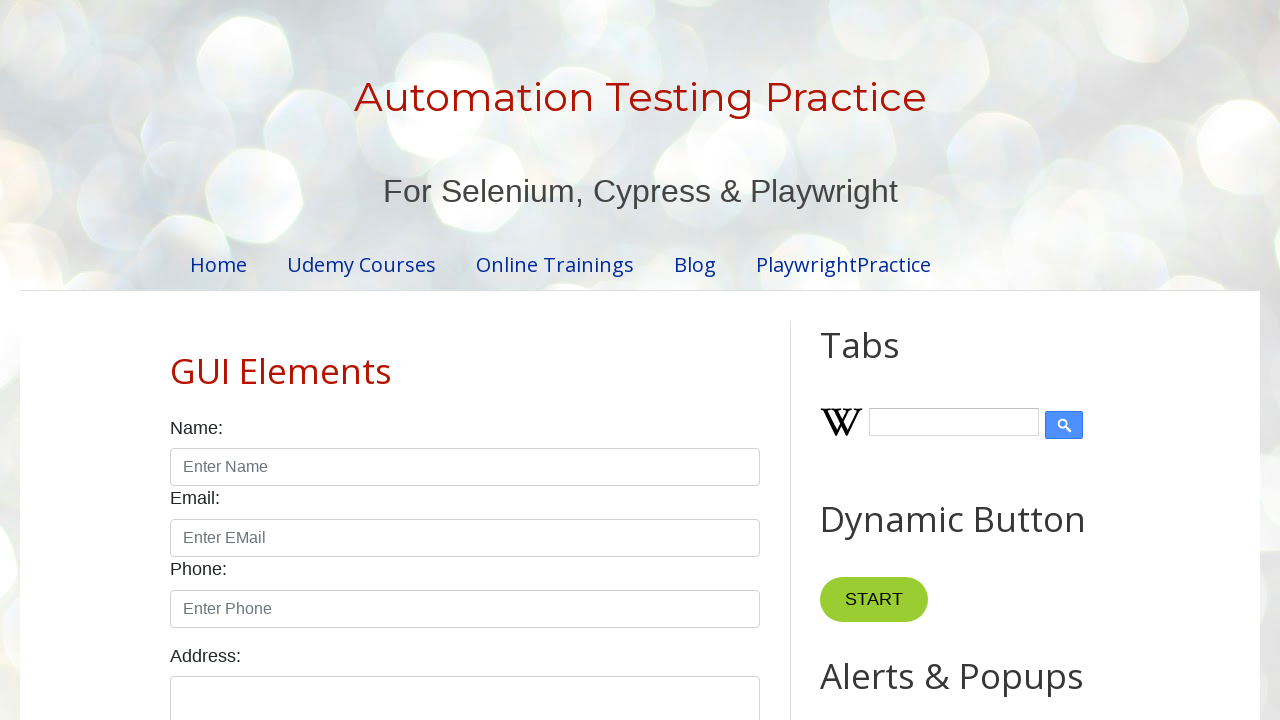

Verified scroll position after scrolling to top: 0px
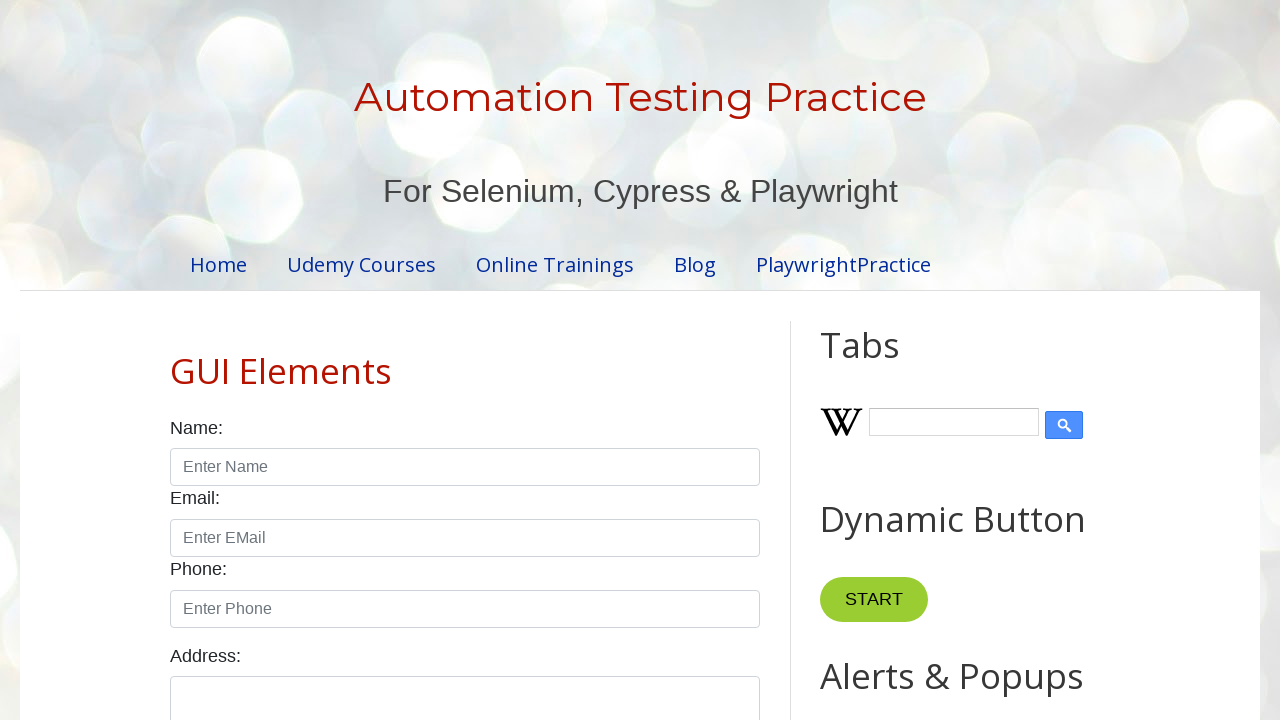

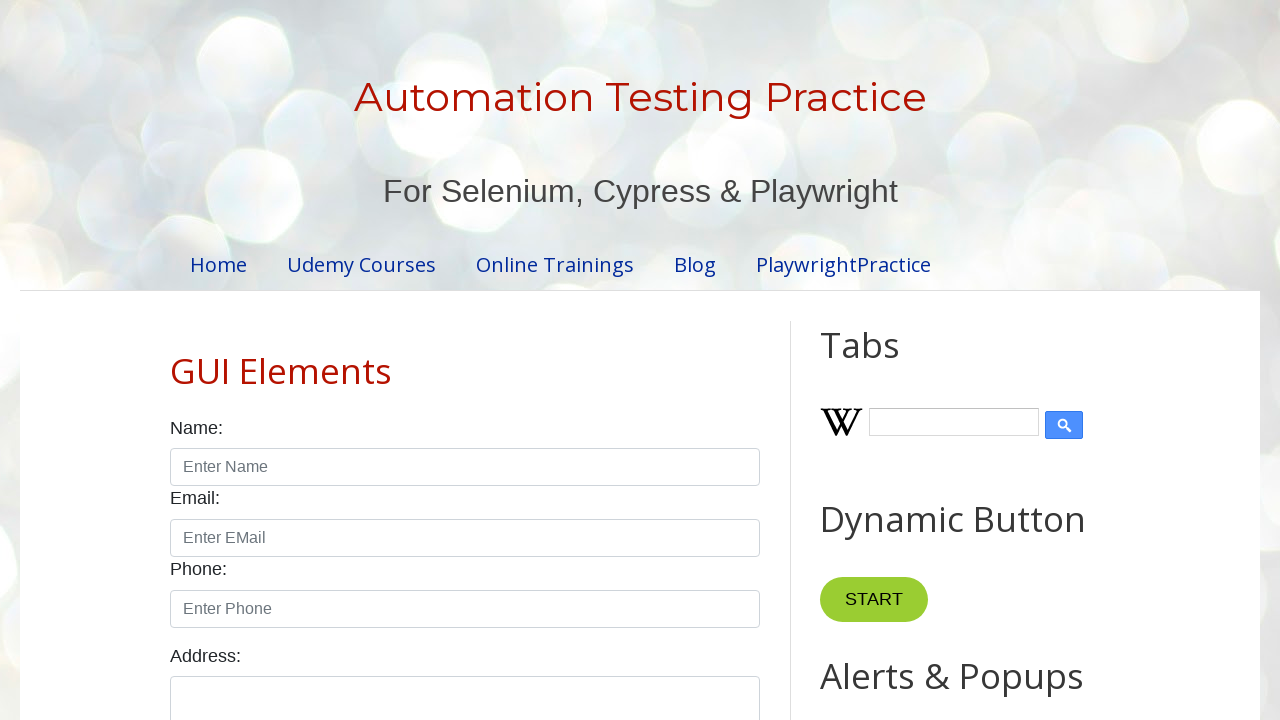